Tests that the currently applied filter link is highlighted with the selected class.

Starting URL: https://demo.playwright.dev/todomvc

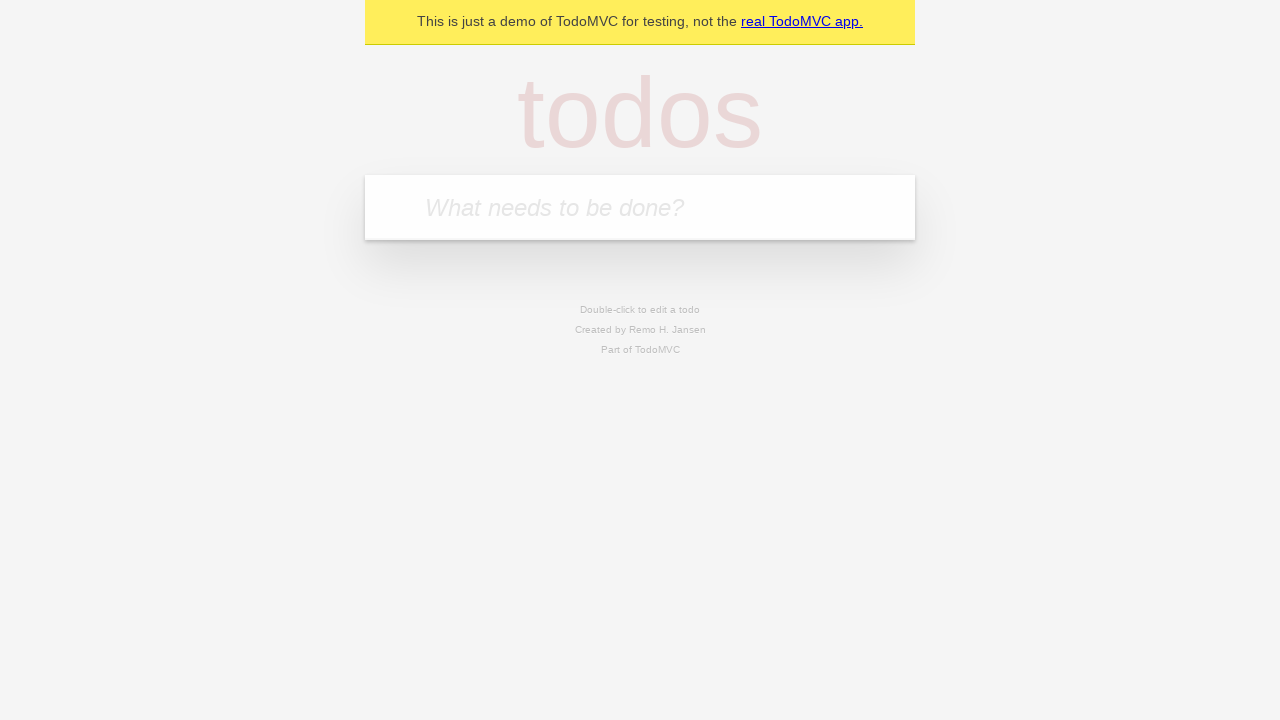

Filled todo input with 'buy some cheese' on internal:attr=[placeholder="What needs to be done?"i]
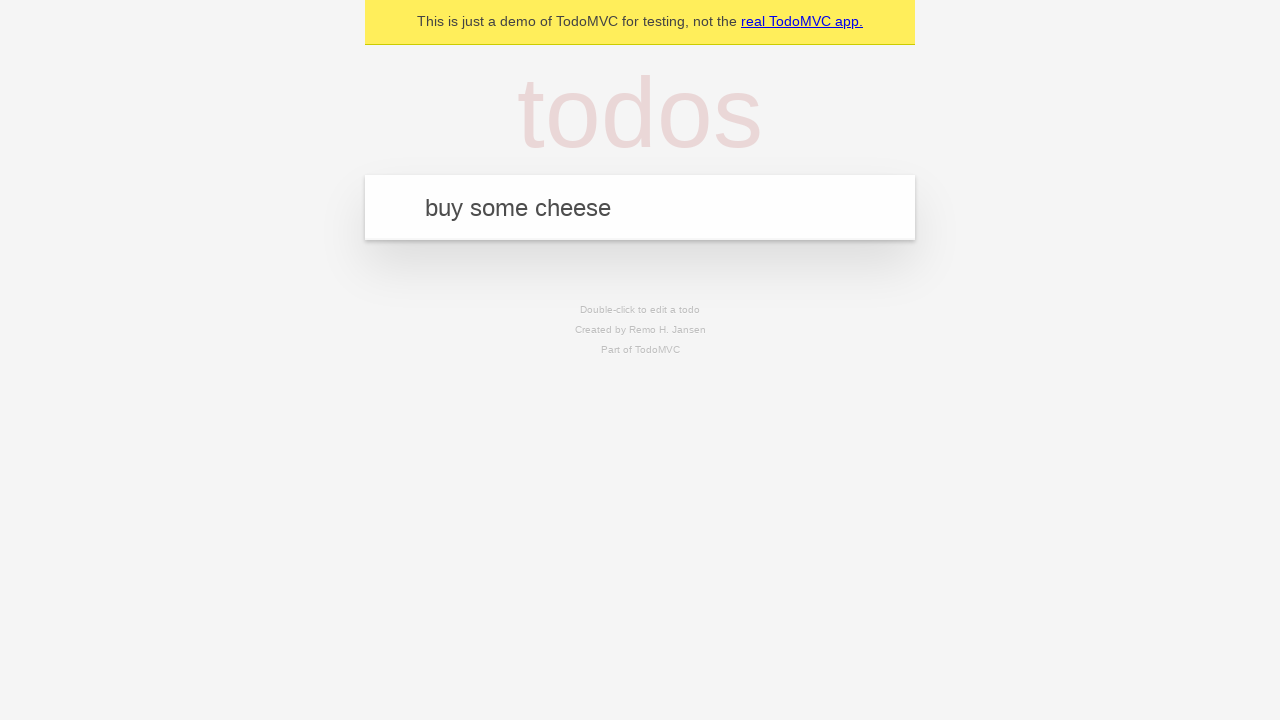

Pressed Enter to add first todo on internal:attr=[placeholder="What needs to be done?"i]
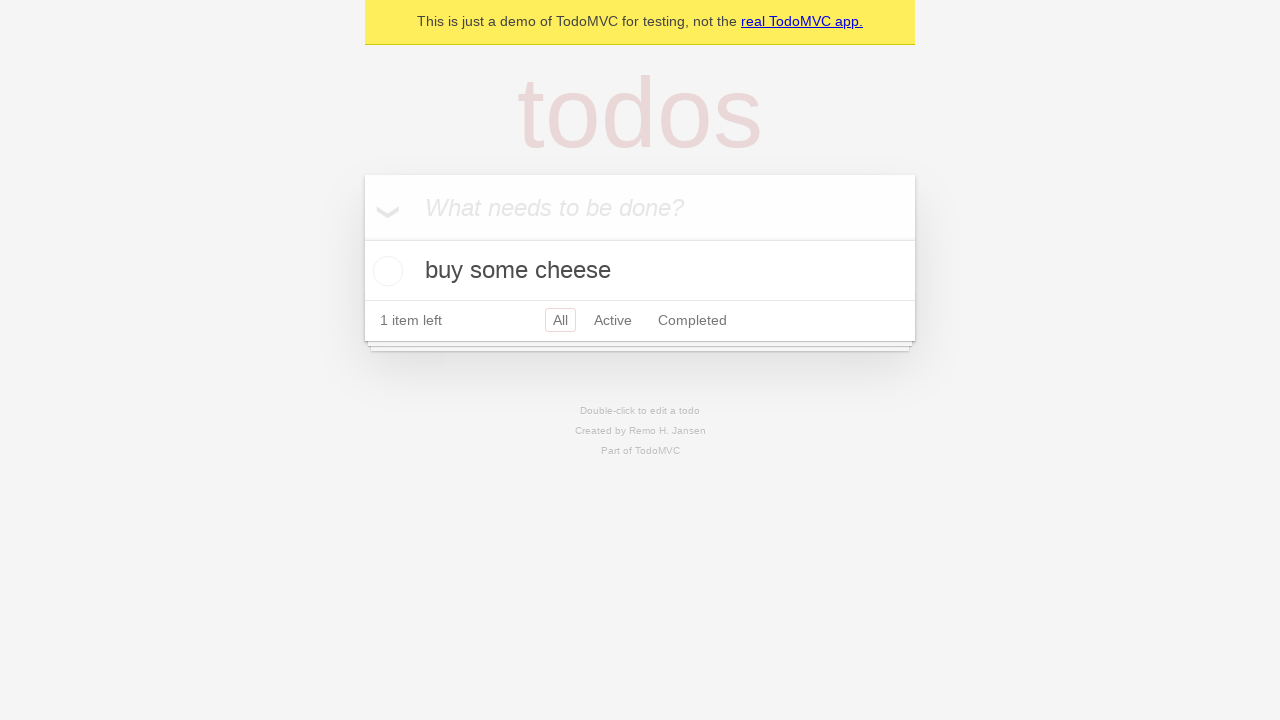

Filled todo input with 'feed the cat' on internal:attr=[placeholder="What needs to be done?"i]
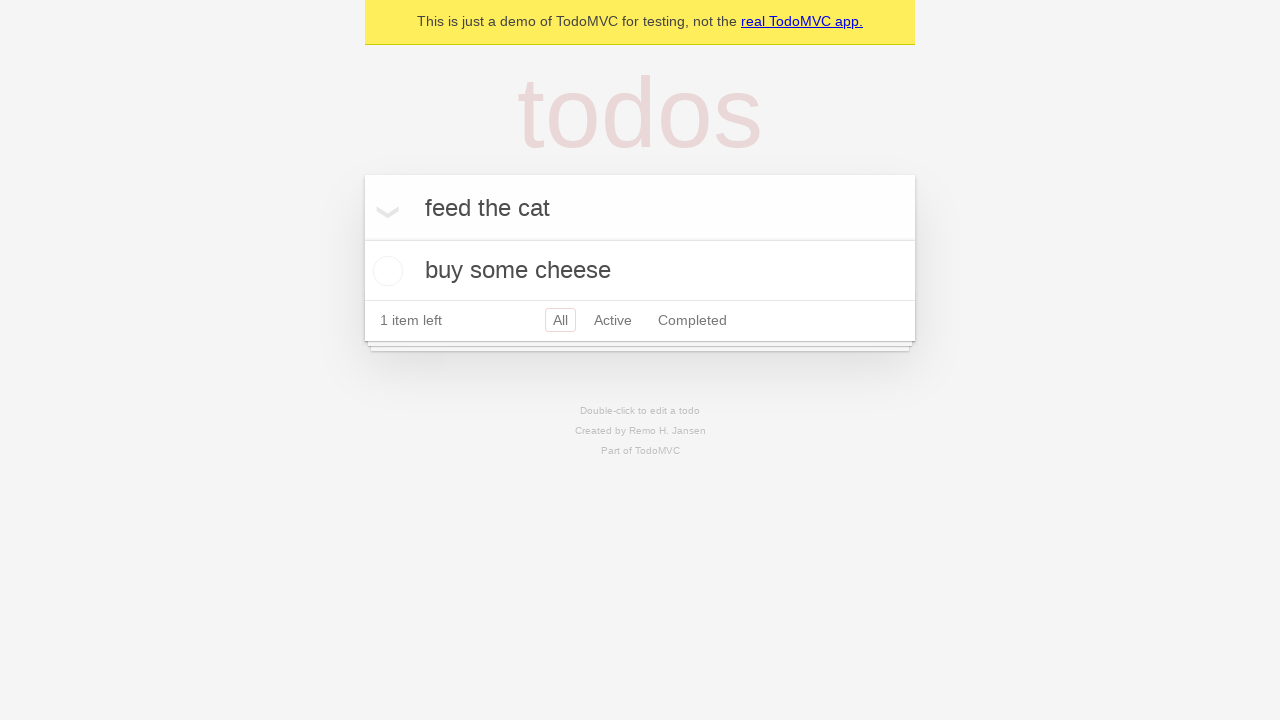

Pressed Enter to add second todo on internal:attr=[placeholder="What needs to be done?"i]
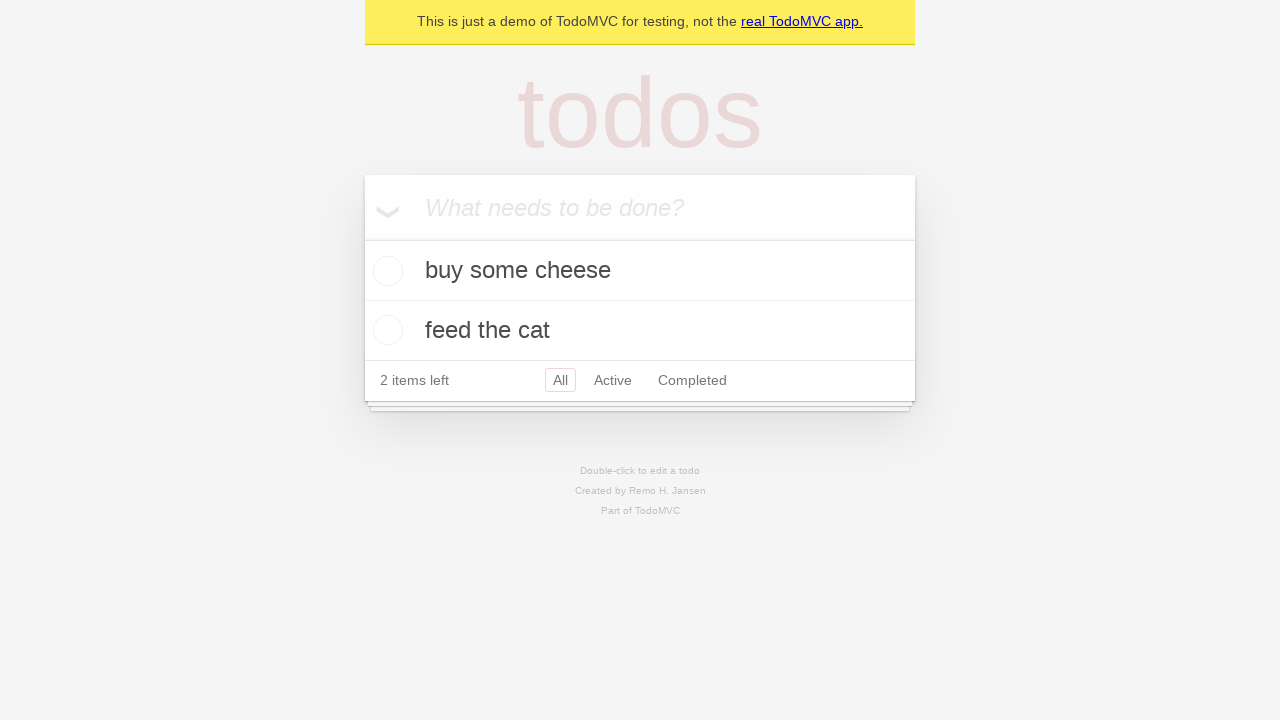

Filled todo input with 'book a doctors appointment' on internal:attr=[placeholder="What needs to be done?"i]
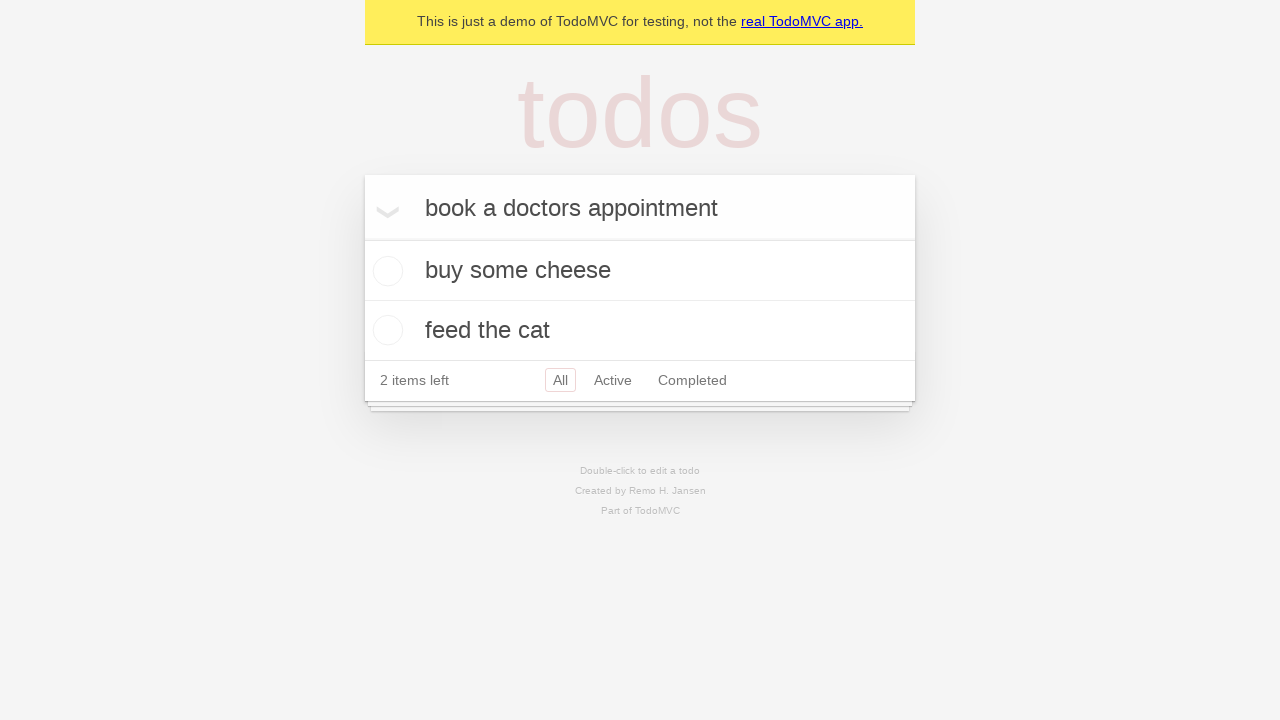

Pressed Enter to add third todo on internal:attr=[placeholder="What needs to be done?"i]
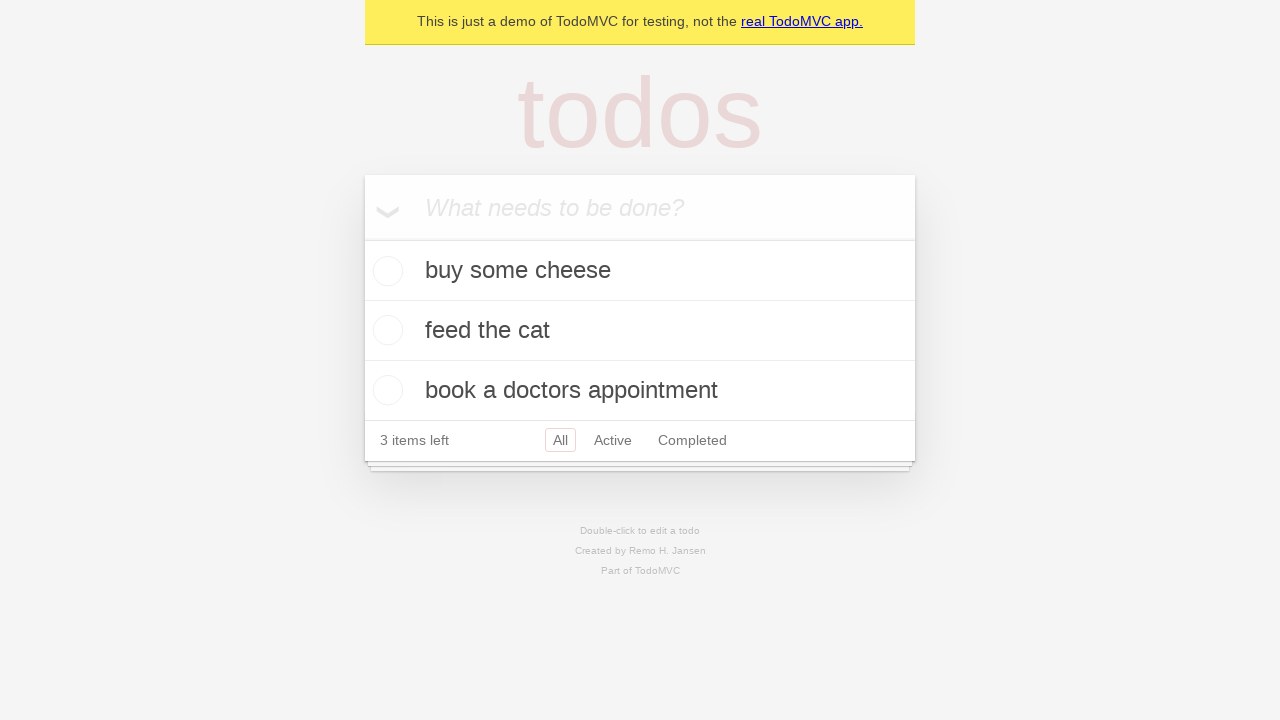

Clicked Active filter link at (613, 440) on internal:role=link[name="Active"i]
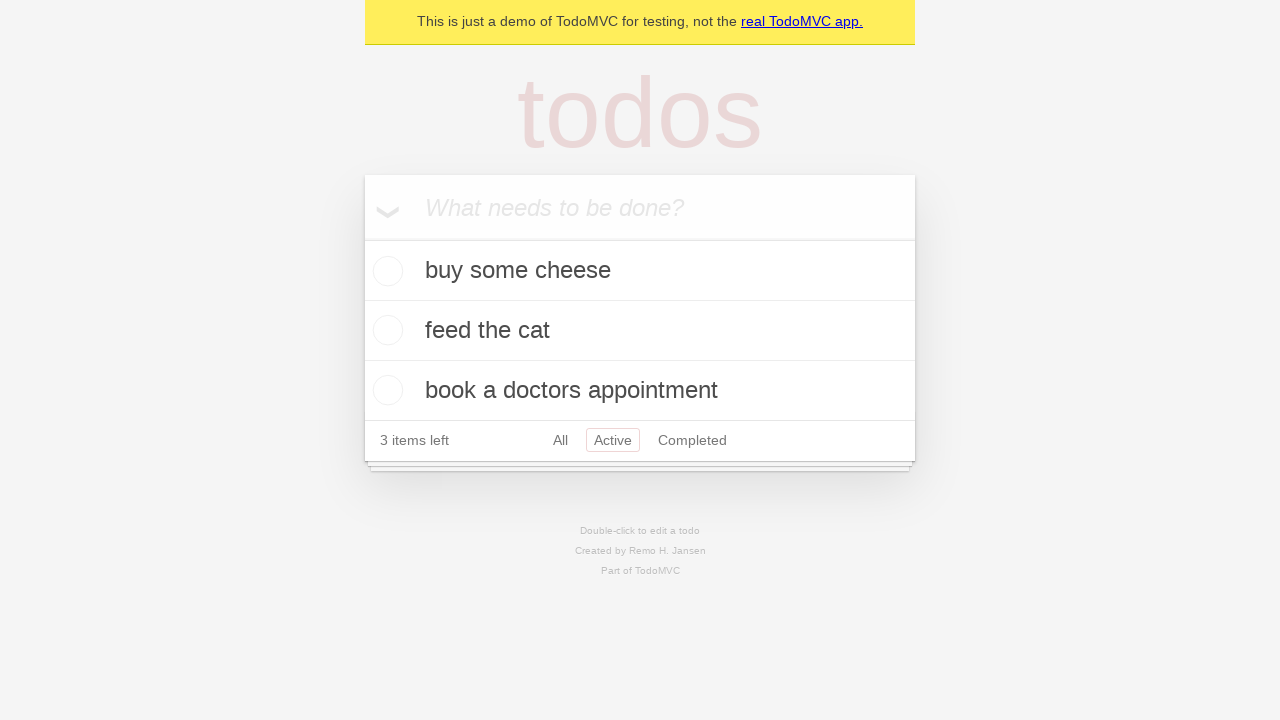

Clicked Completed filter link at (692, 440) on internal:role=link[name="Completed"i]
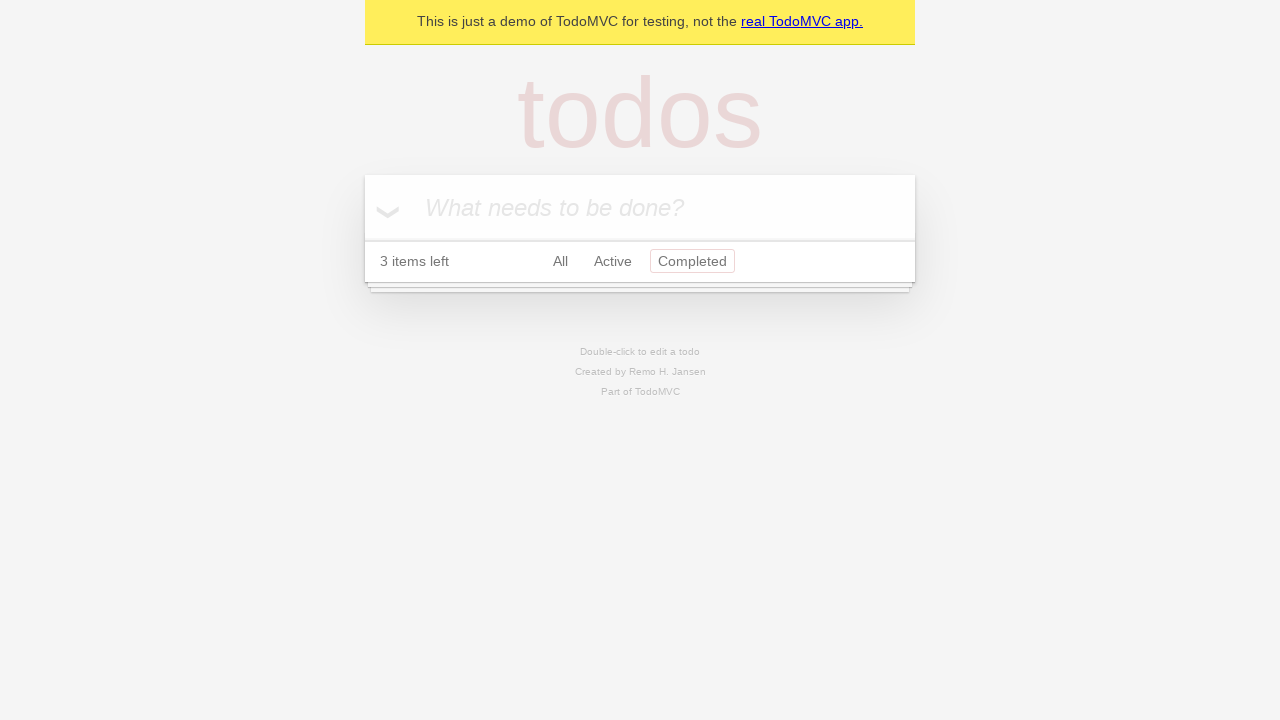

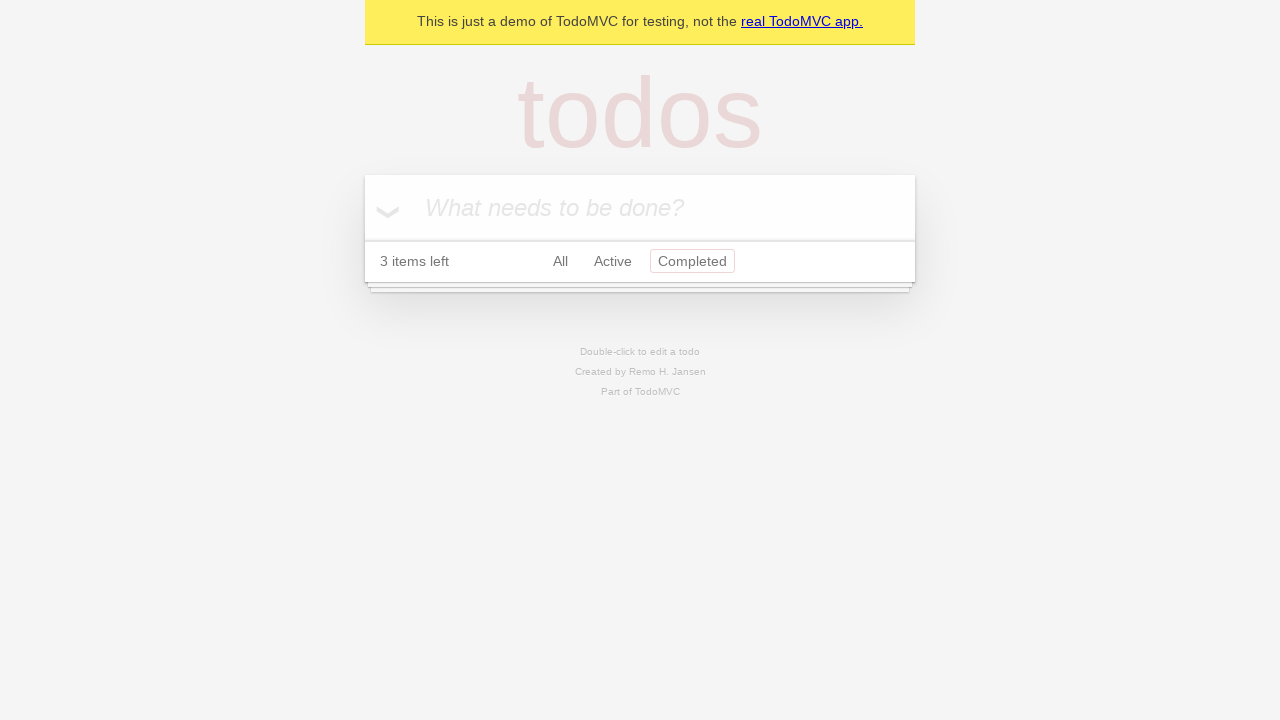